Tests the TodoMVC Vue.js app by creating 5 tasks, marking them all as completed, then clicking "Clear completed" button and verifying that no tasks remain in the list.

Starting URL: https://todomvc.com/examples/vue/dist/#/

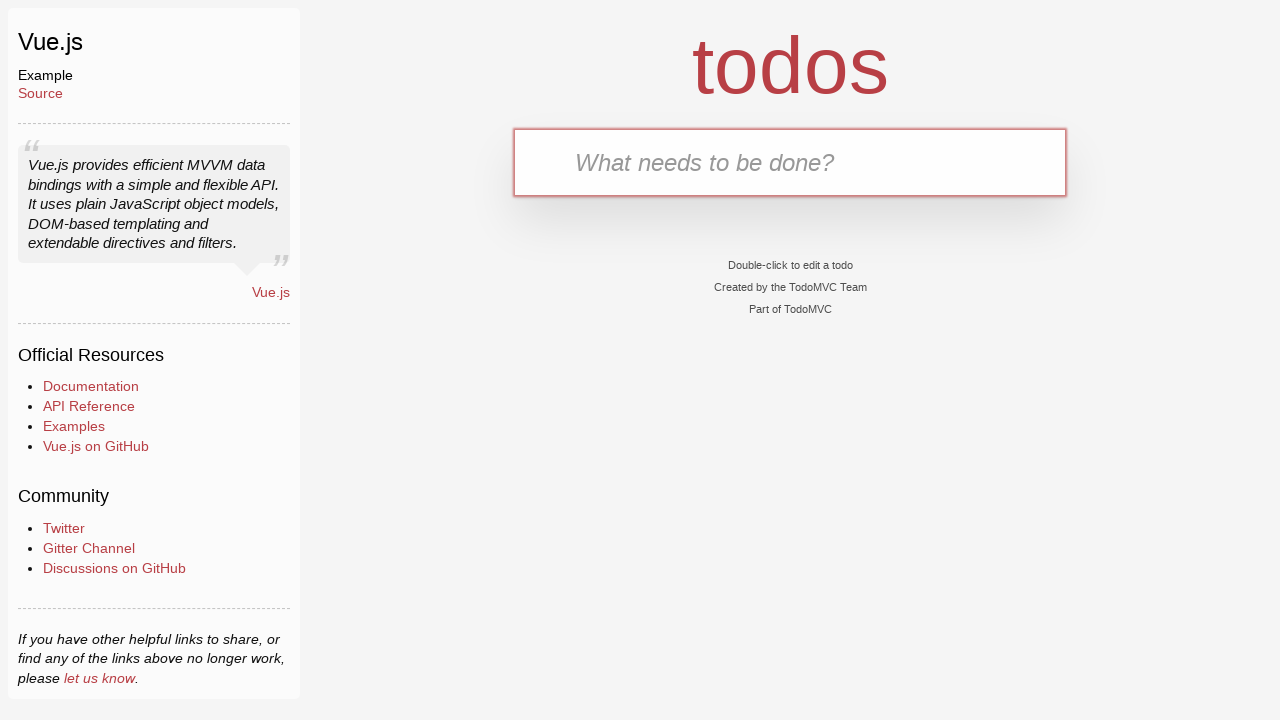

Filled input field with 'tarea 1' on .new-todo
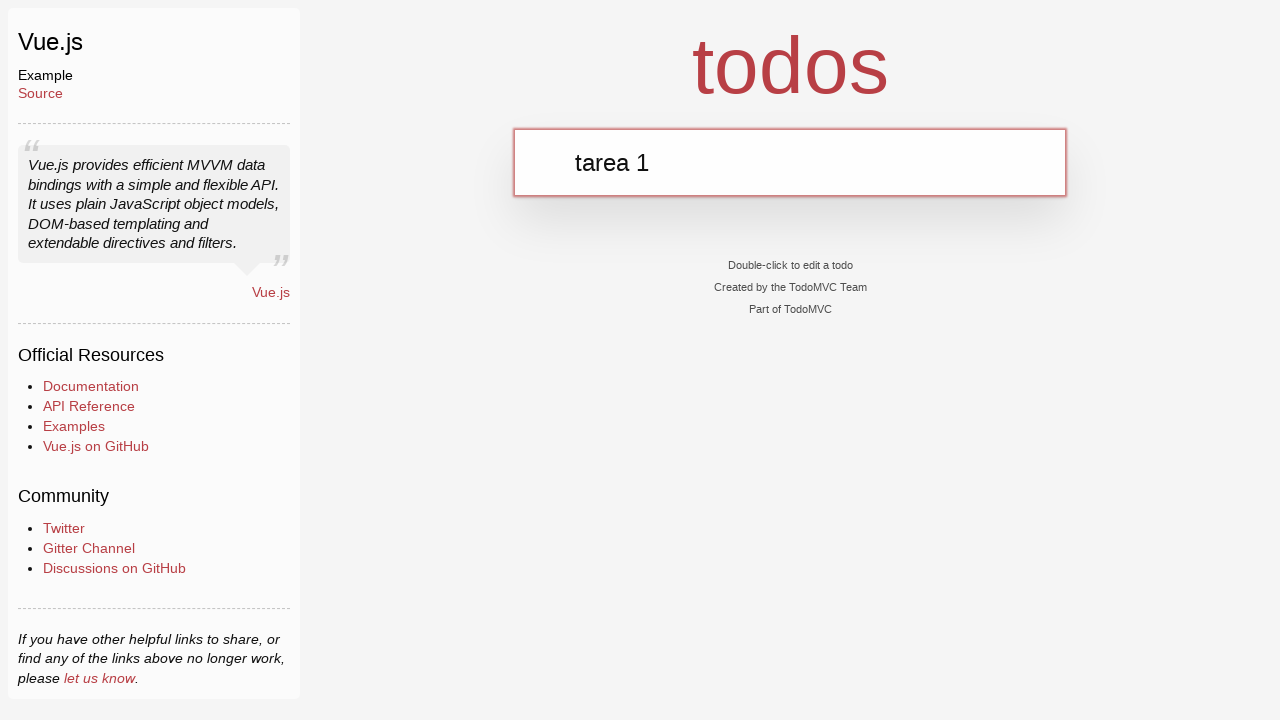

Pressed Enter to create task 1 on .new-todo
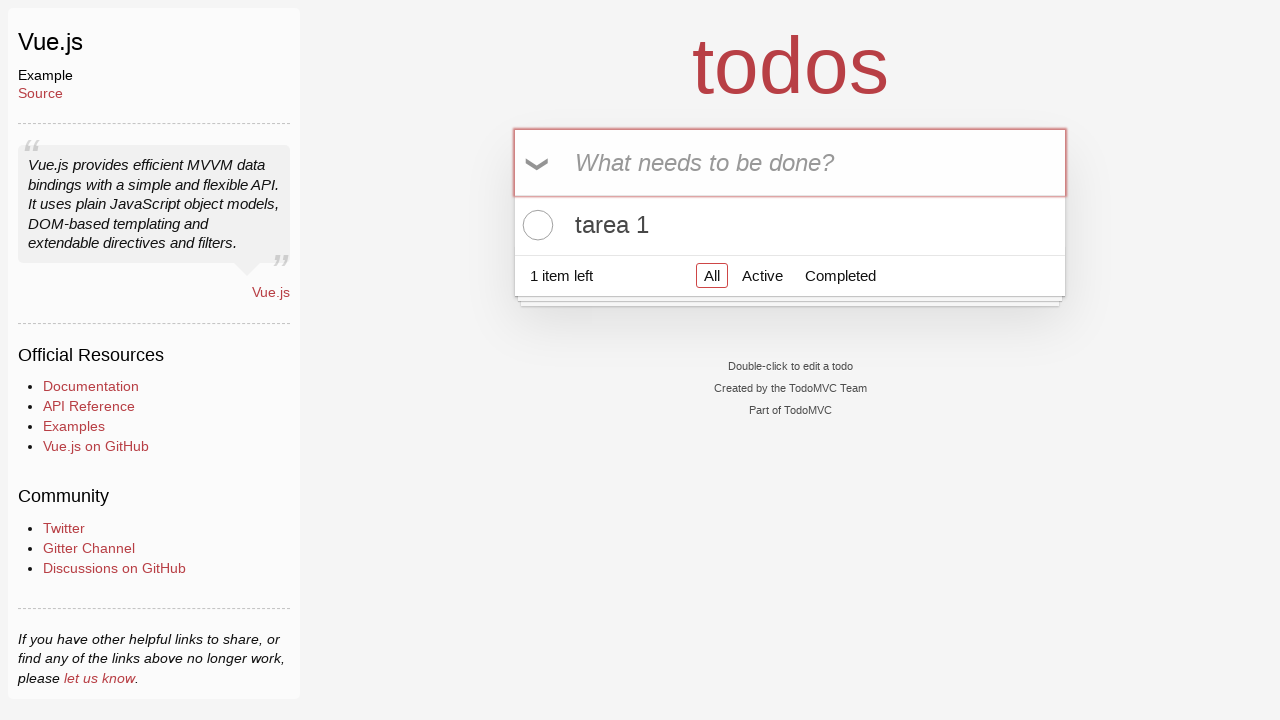

Filled input field with 'tarea 2' on .new-todo
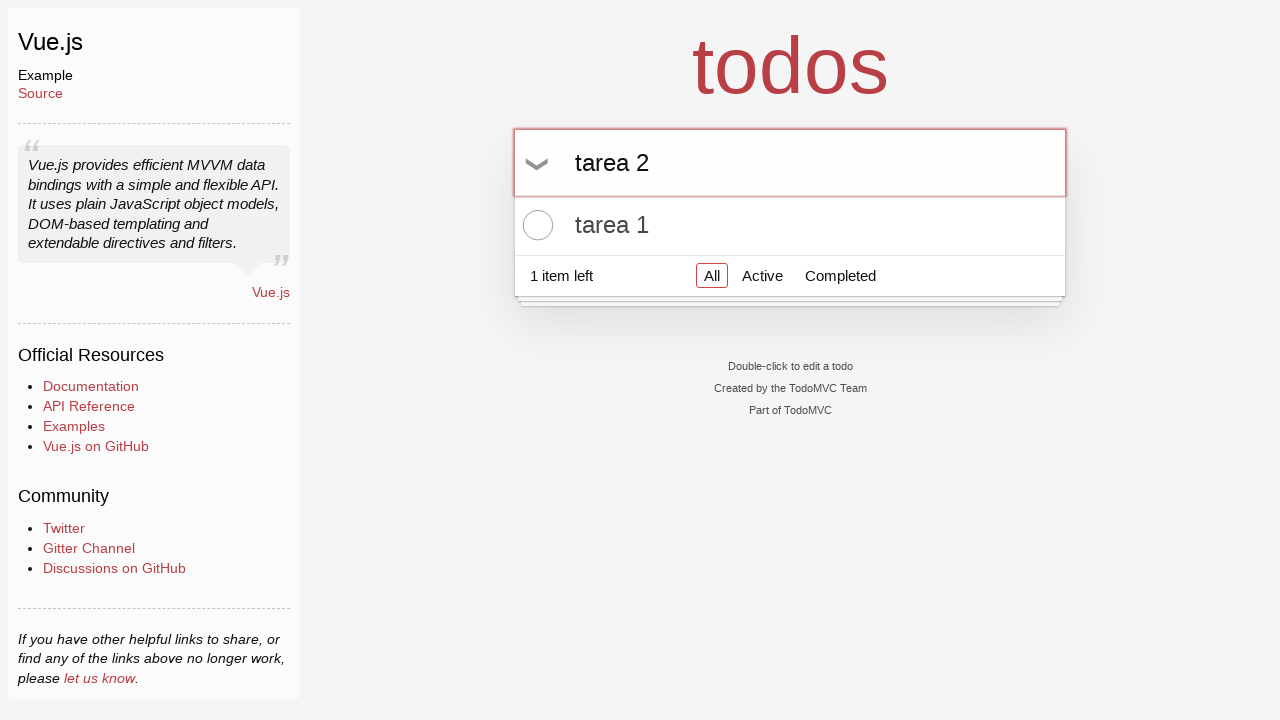

Pressed Enter to create task 2 on .new-todo
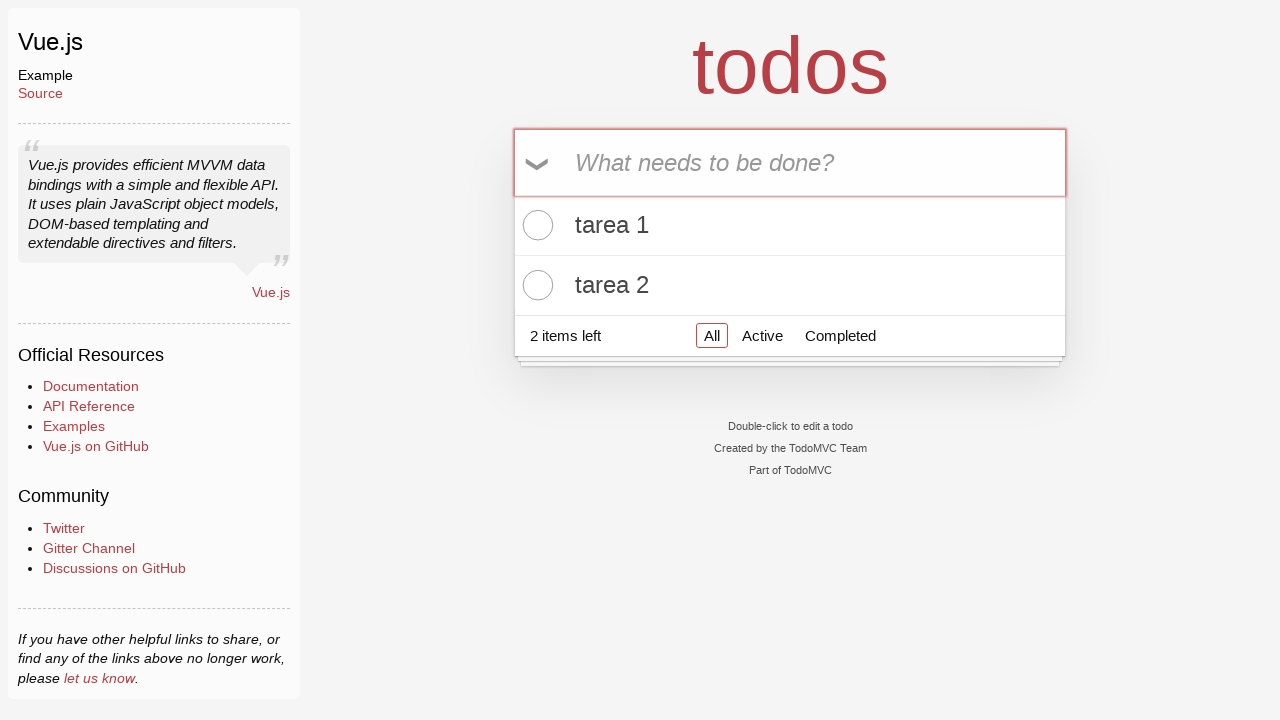

Filled input field with 'tarea 3' on .new-todo
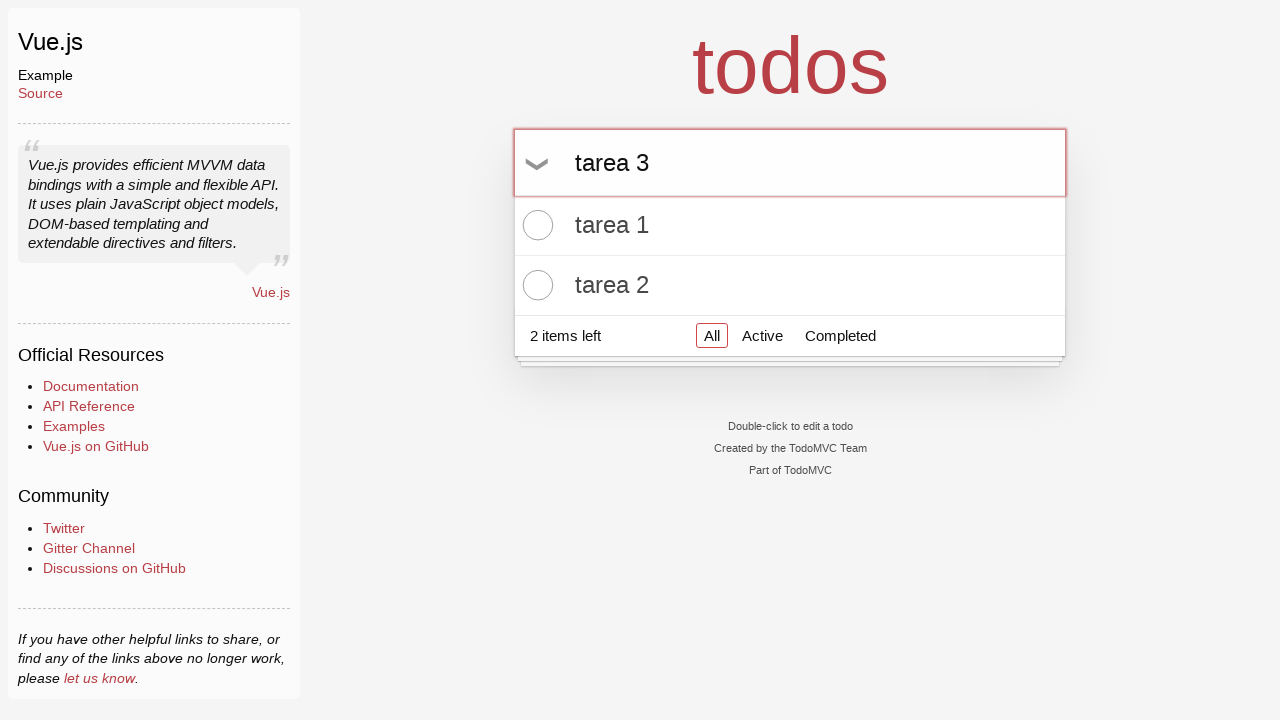

Pressed Enter to create task 3 on .new-todo
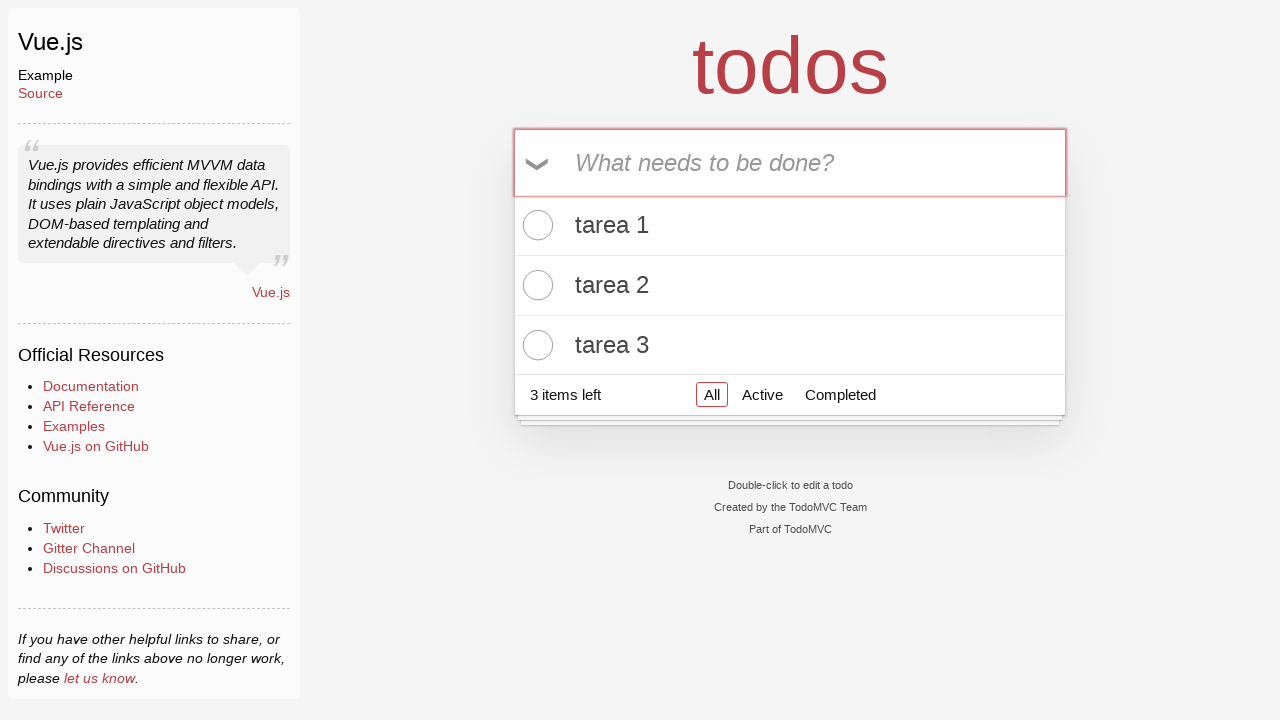

Filled input field with 'tarea 4' on .new-todo
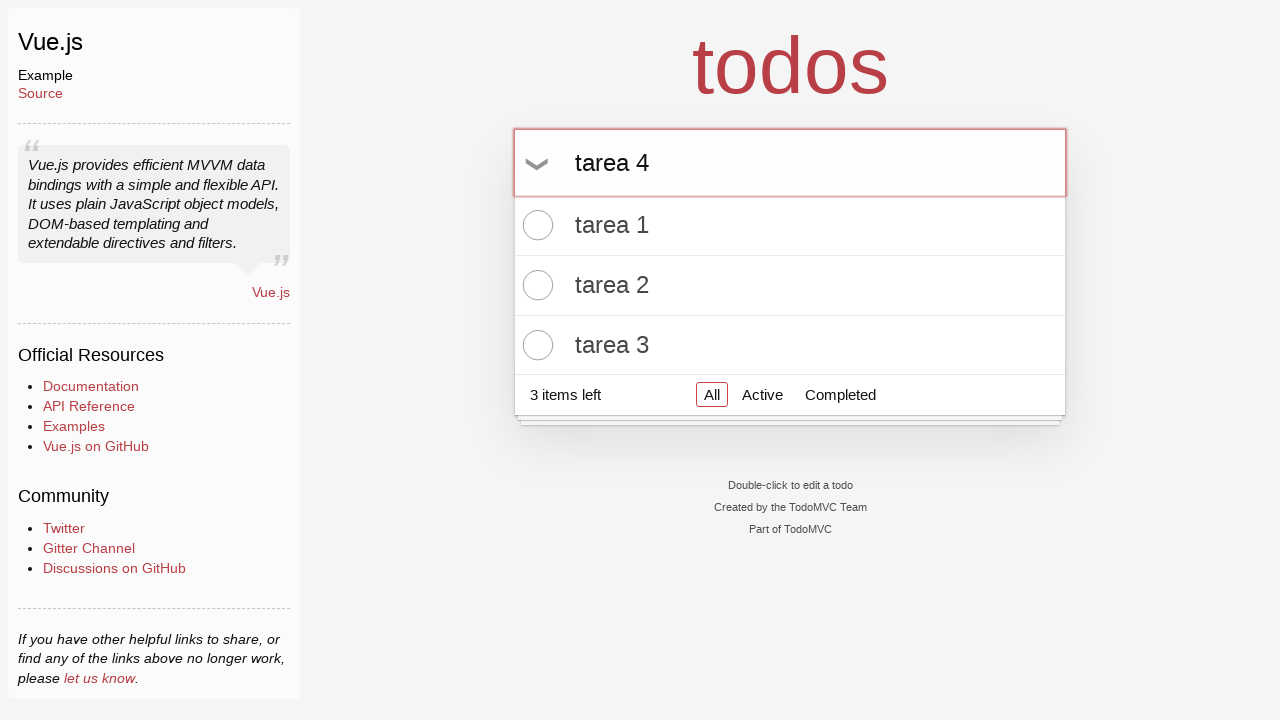

Pressed Enter to create task 4 on .new-todo
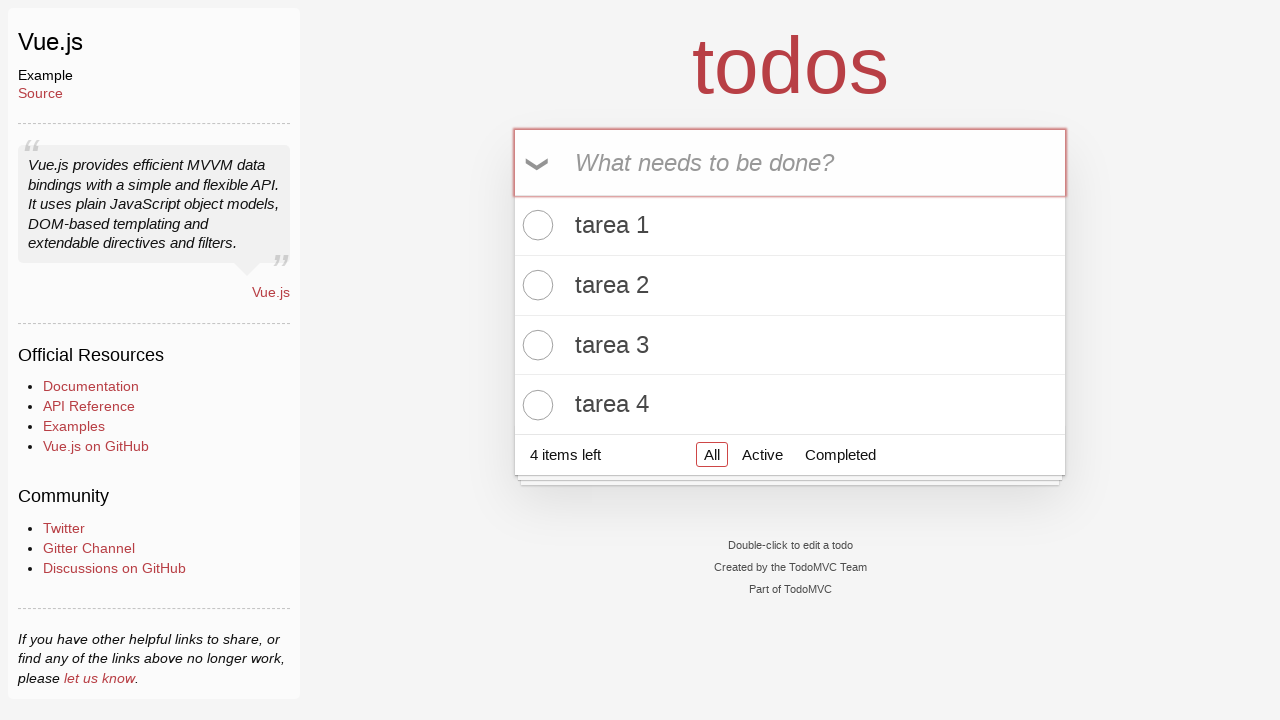

Filled input field with 'tarea 5' on .new-todo
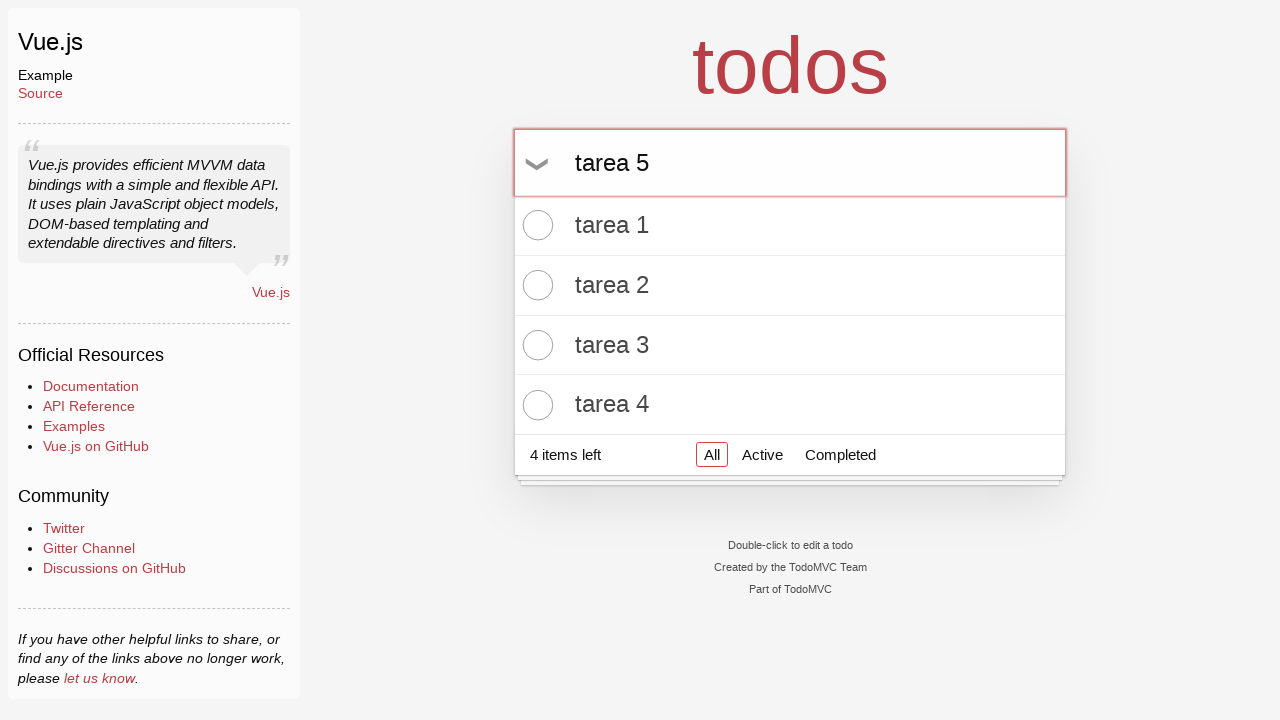

Pressed Enter to create task 5 on .new-todo
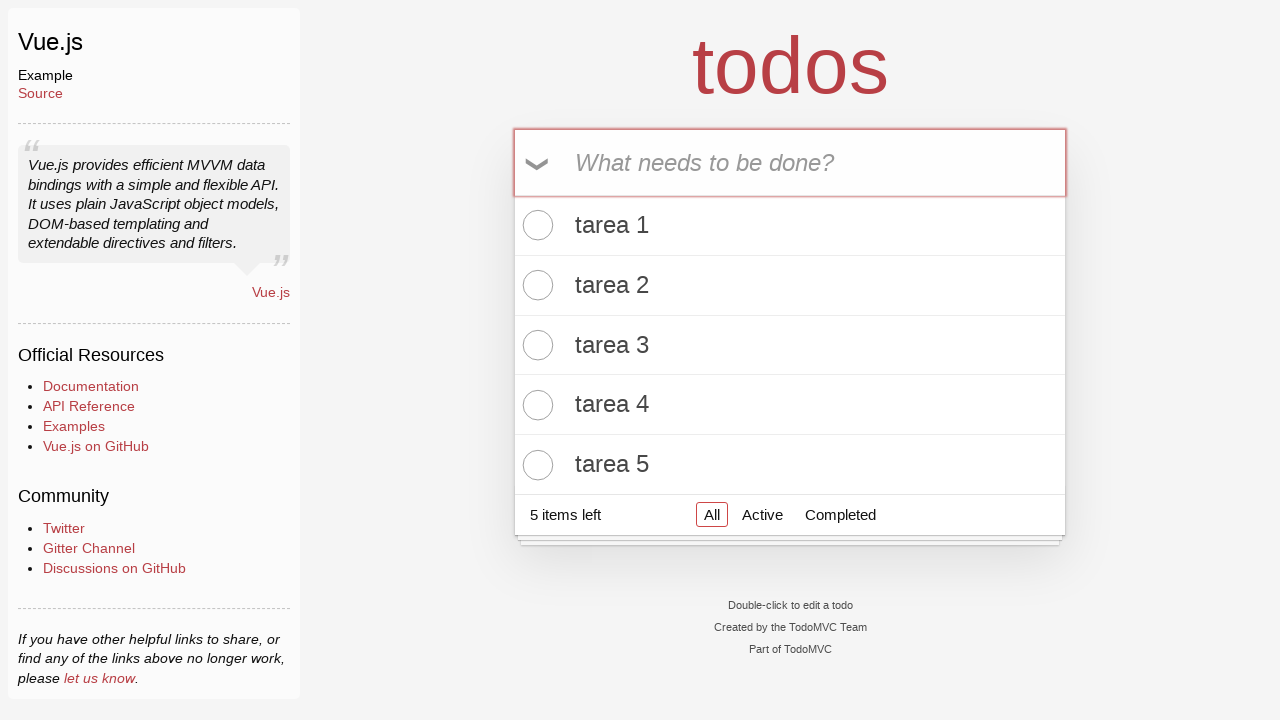

Waited for task checkboxes to load
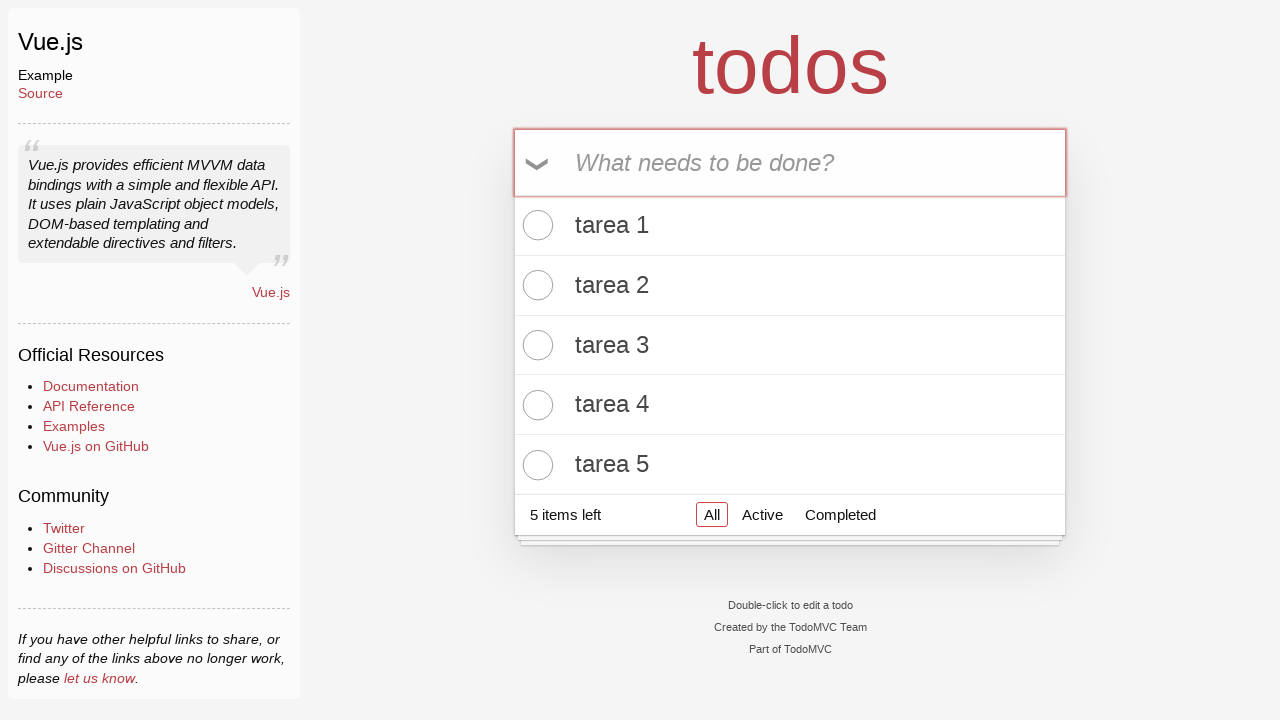

Clicked checkbox 1 to mark task as completed at (535, 225) on input.toggle[type='checkbox'] >> nth=0
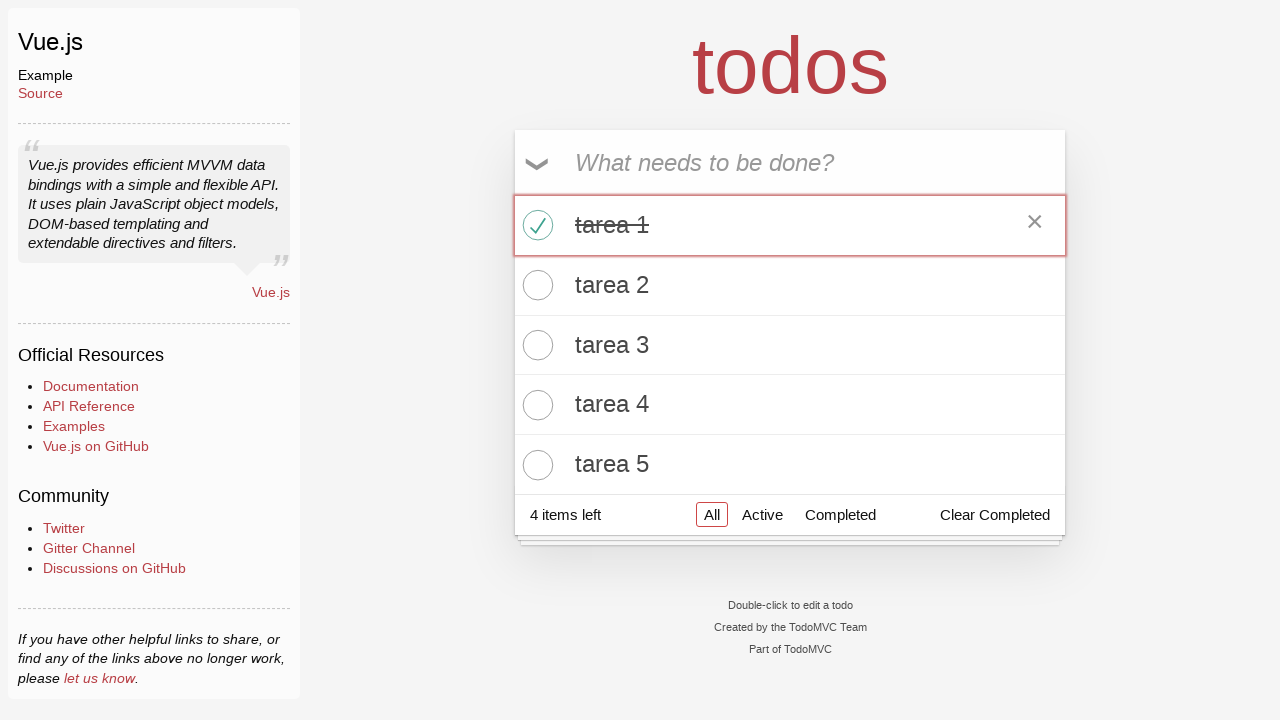

Clicked checkbox 2 to mark task as completed at (535, 285) on input.toggle[type='checkbox'] >> nth=1
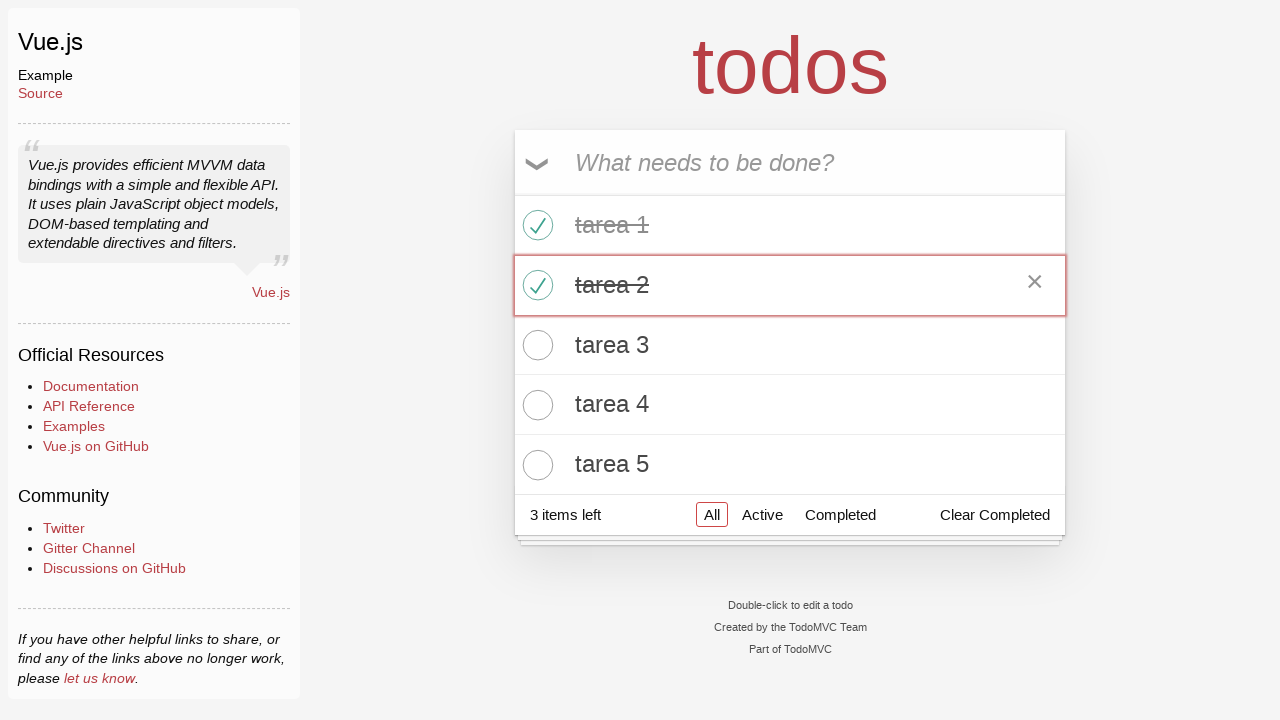

Clicked checkbox 3 to mark task as completed at (535, 345) on input.toggle[type='checkbox'] >> nth=2
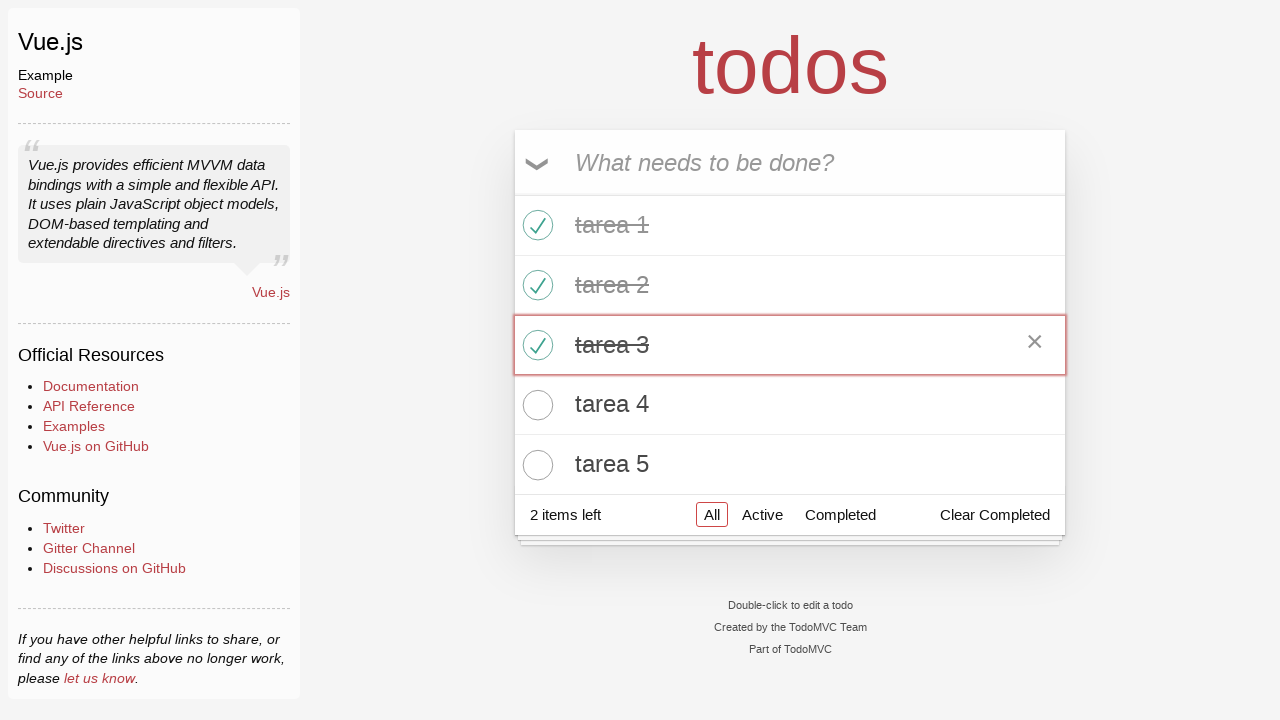

Clicked checkbox 4 to mark task as completed at (535, 405) on input.toggle[type='checkbox'] >> nth=3
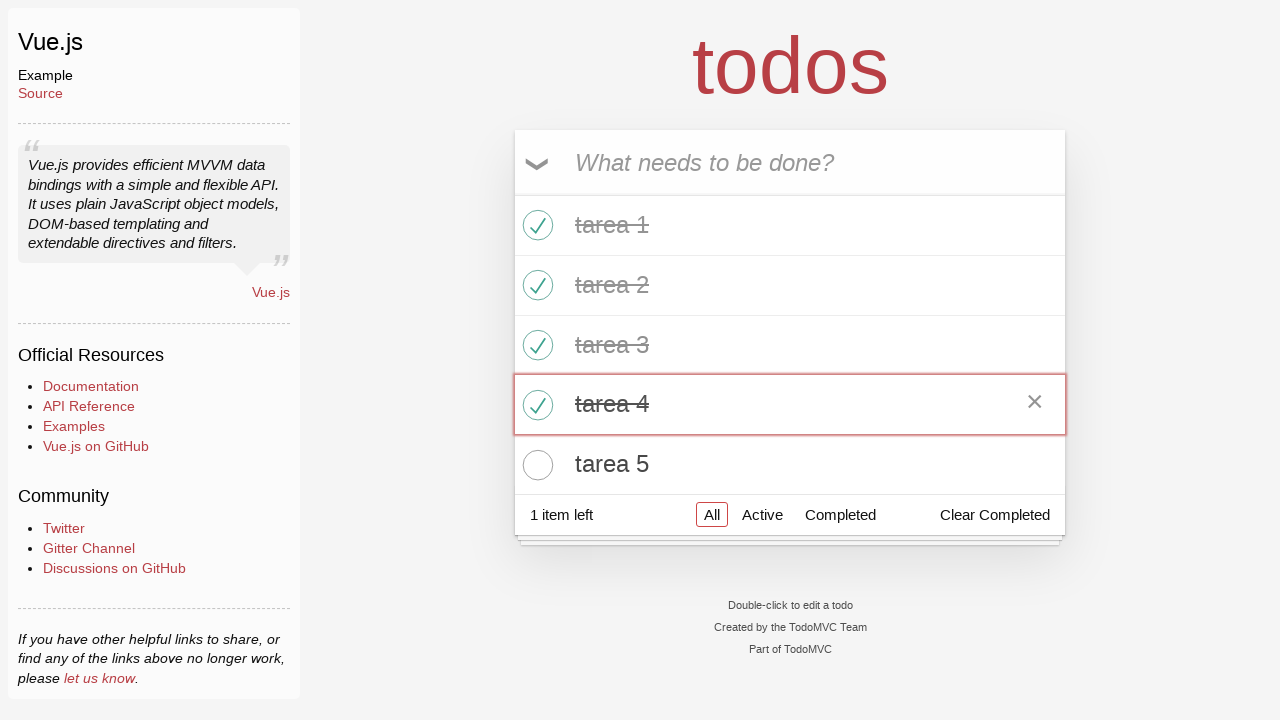

Clicked checkbox 5 to mark task as completed at (535, 465) on input.toggle[type='checkbox'] >> nth=4
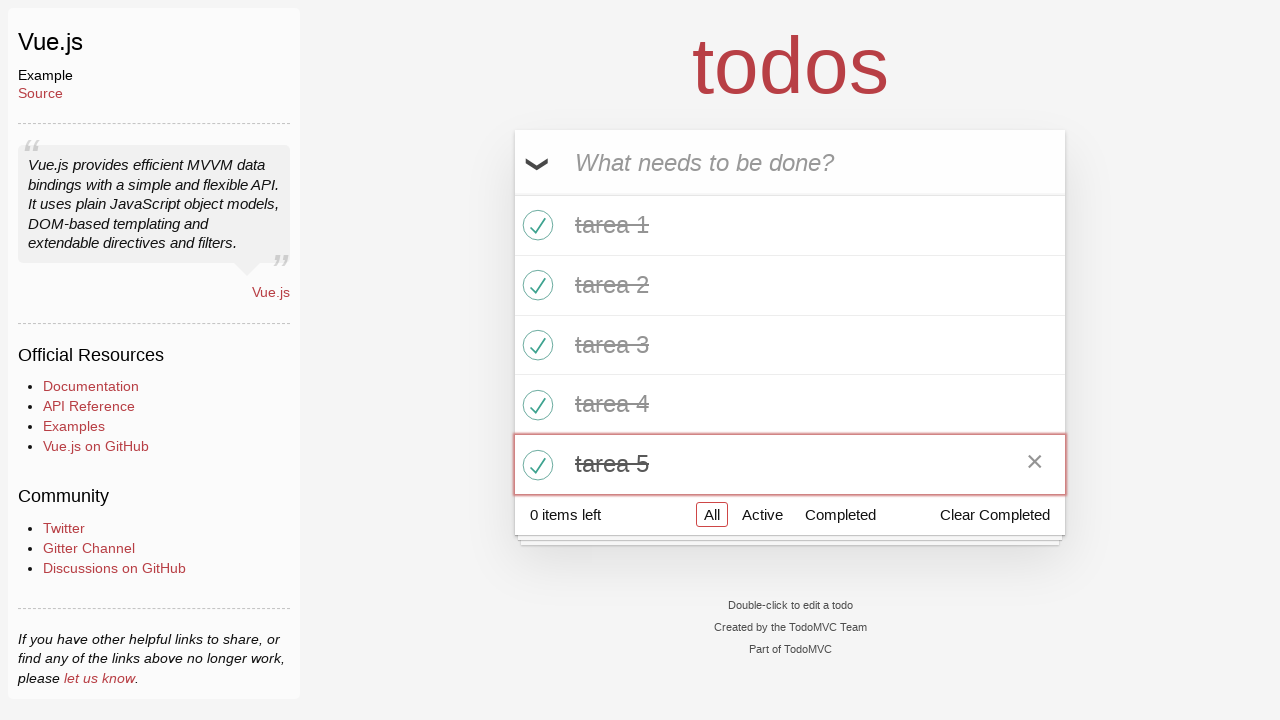

Clicked 'Clear completed' button at (995, 514) on button.clear-completed
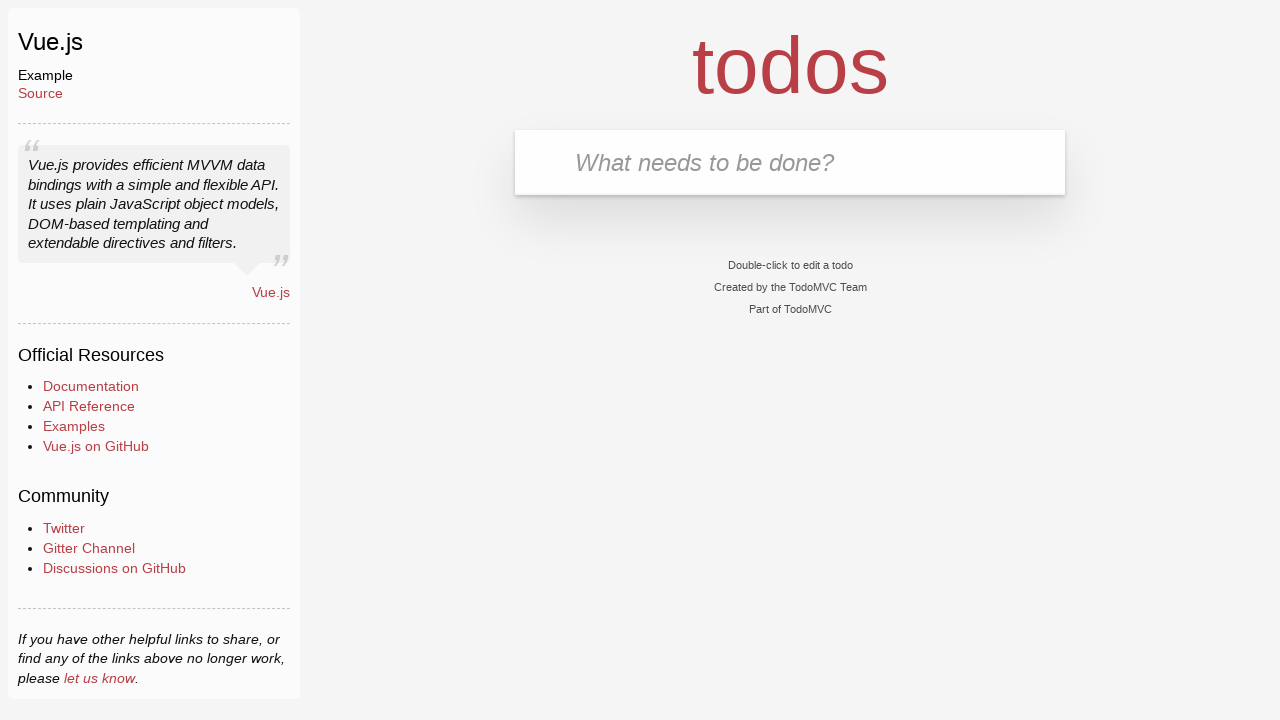

Waited 500ms for DOM update after clearing completed tasks
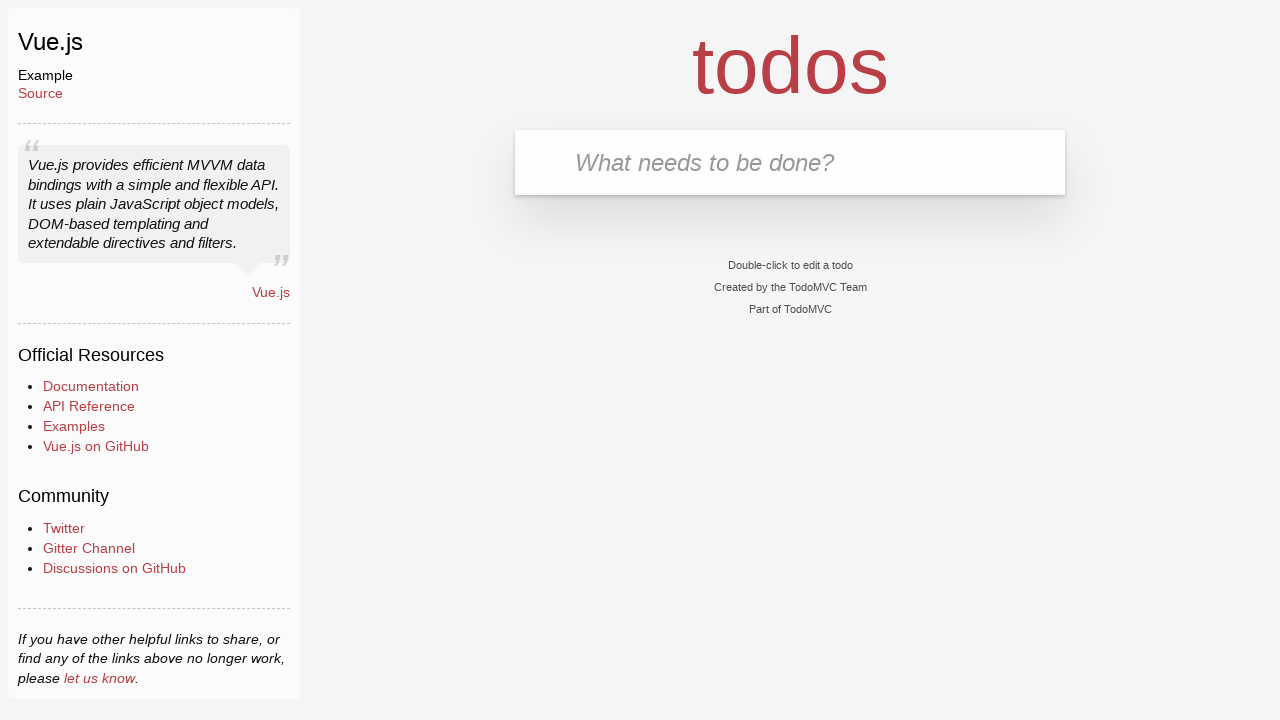

Verified that no tasks remain in the list (0 checkboxes found)
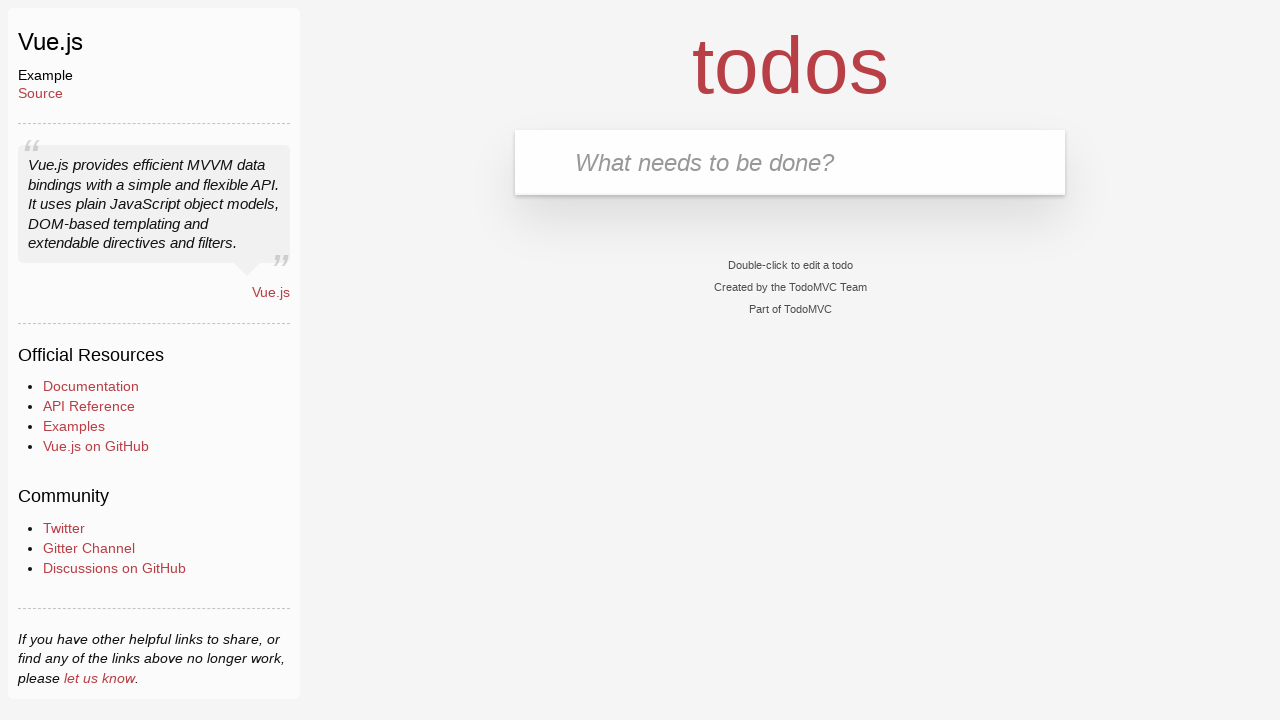

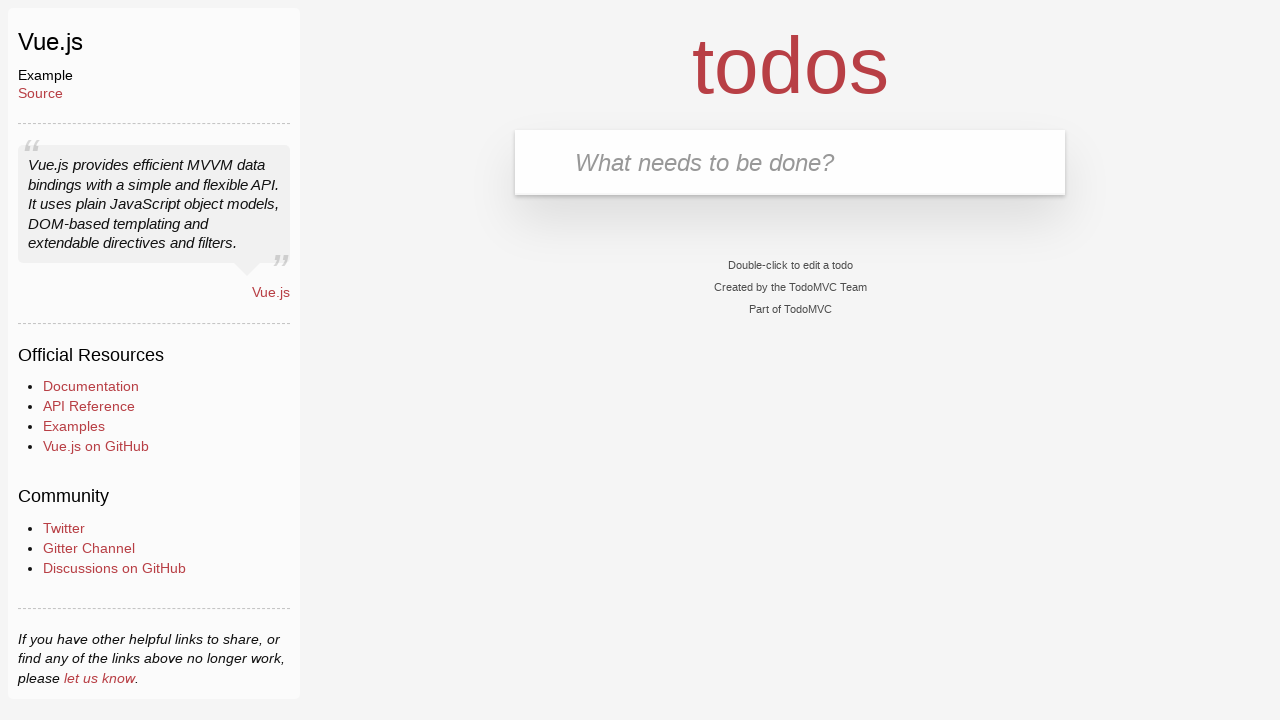